Clicks on the Monitors category and verifies that monitor products are displayed

Starting URL: https://www.demoblaze.com/index.html

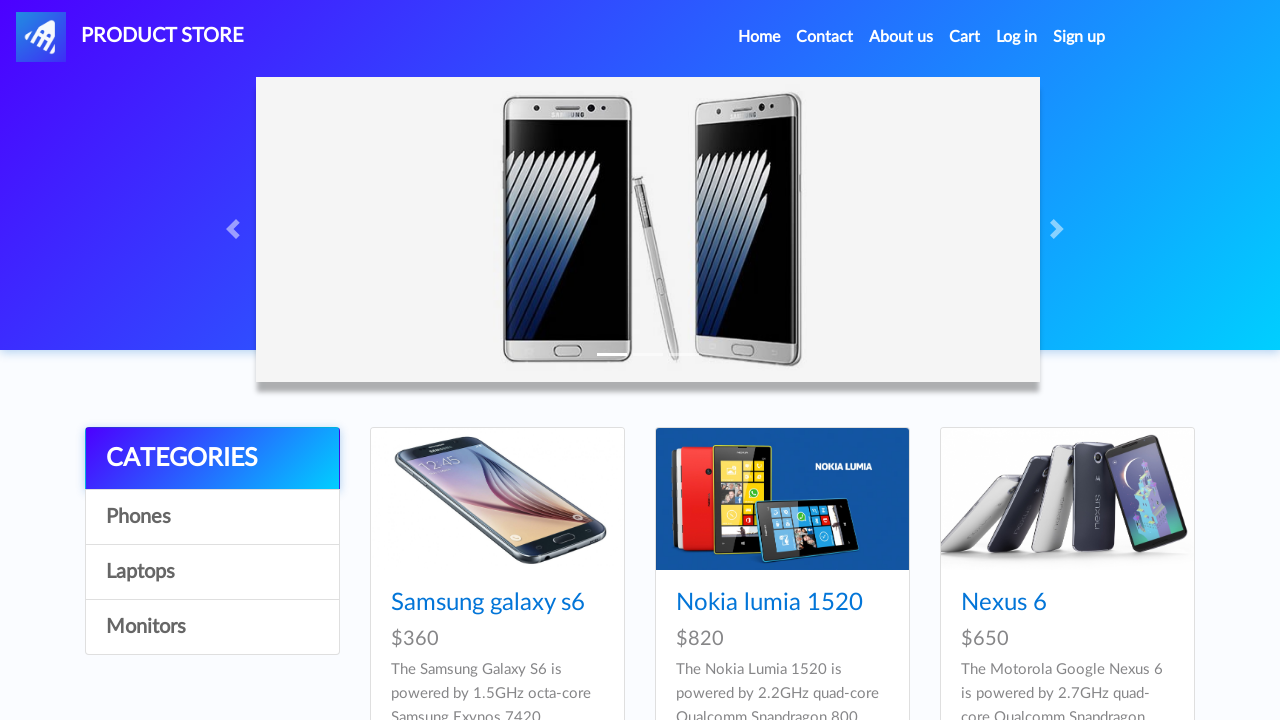

Clicked on Monitors category at (212, 627) on .list-group > a:nth-of-type(4)
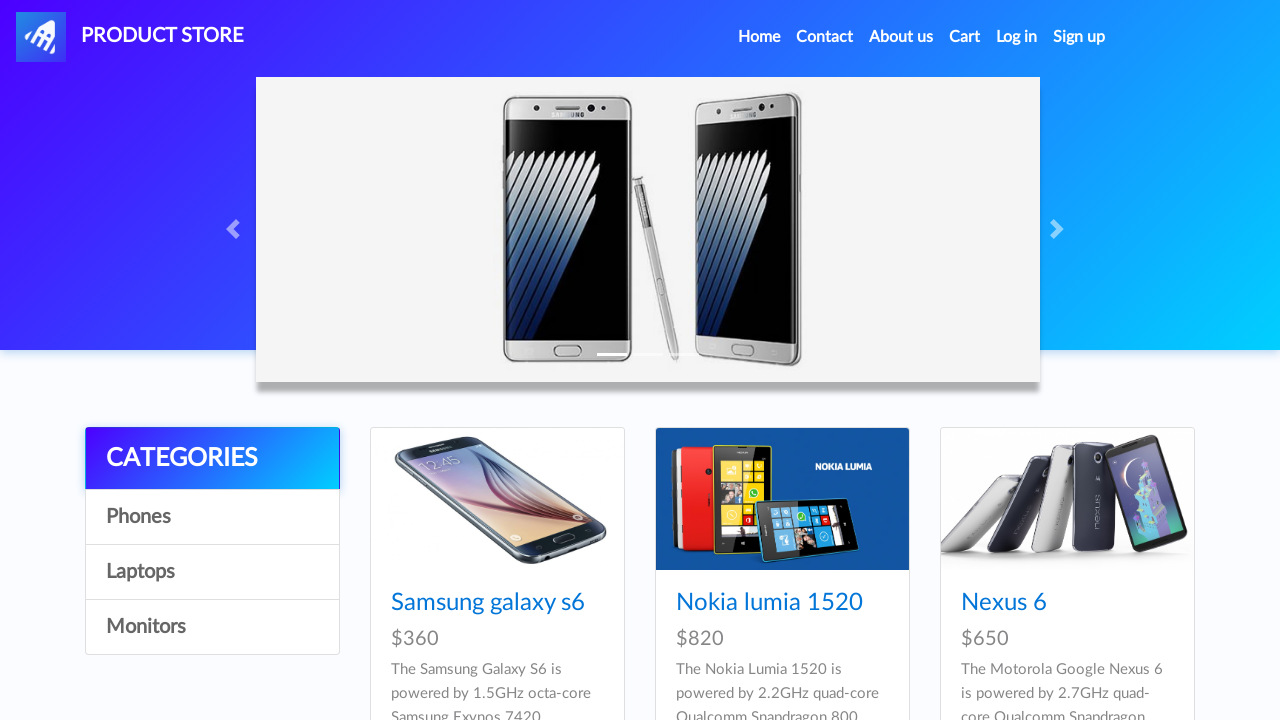

Waited for monitor products to load
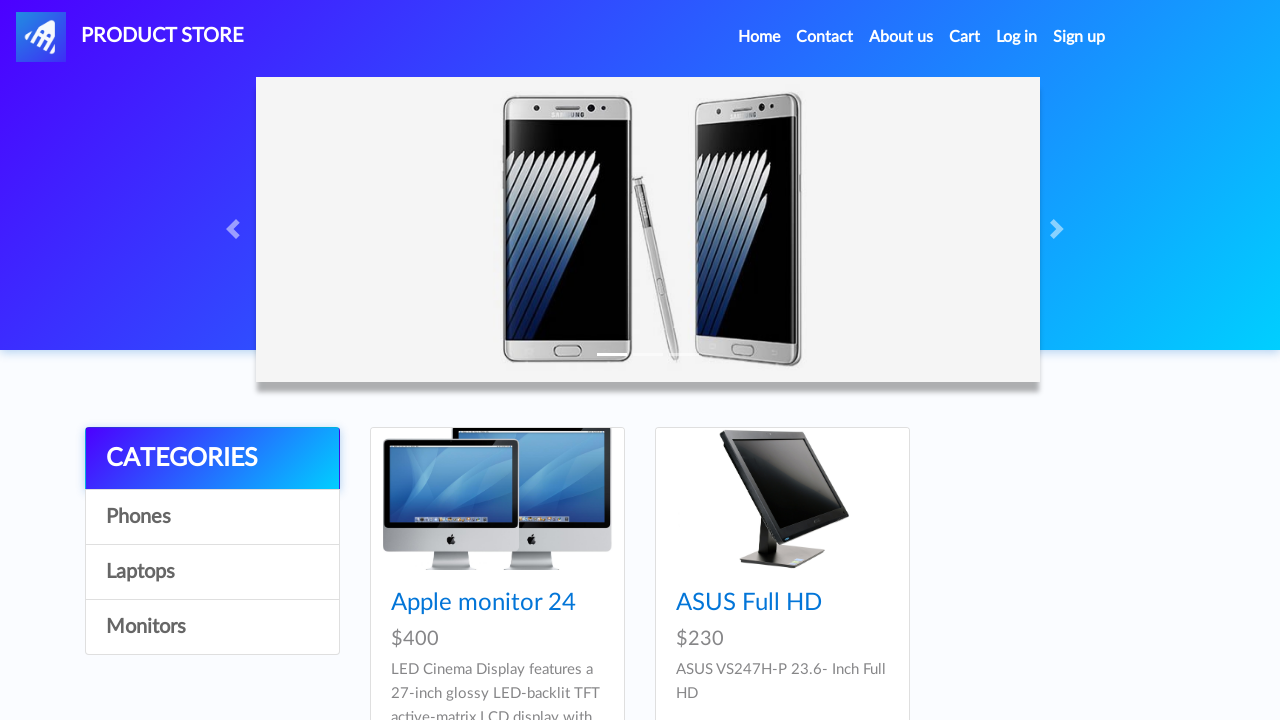

Retrieved 2 monitor products from page
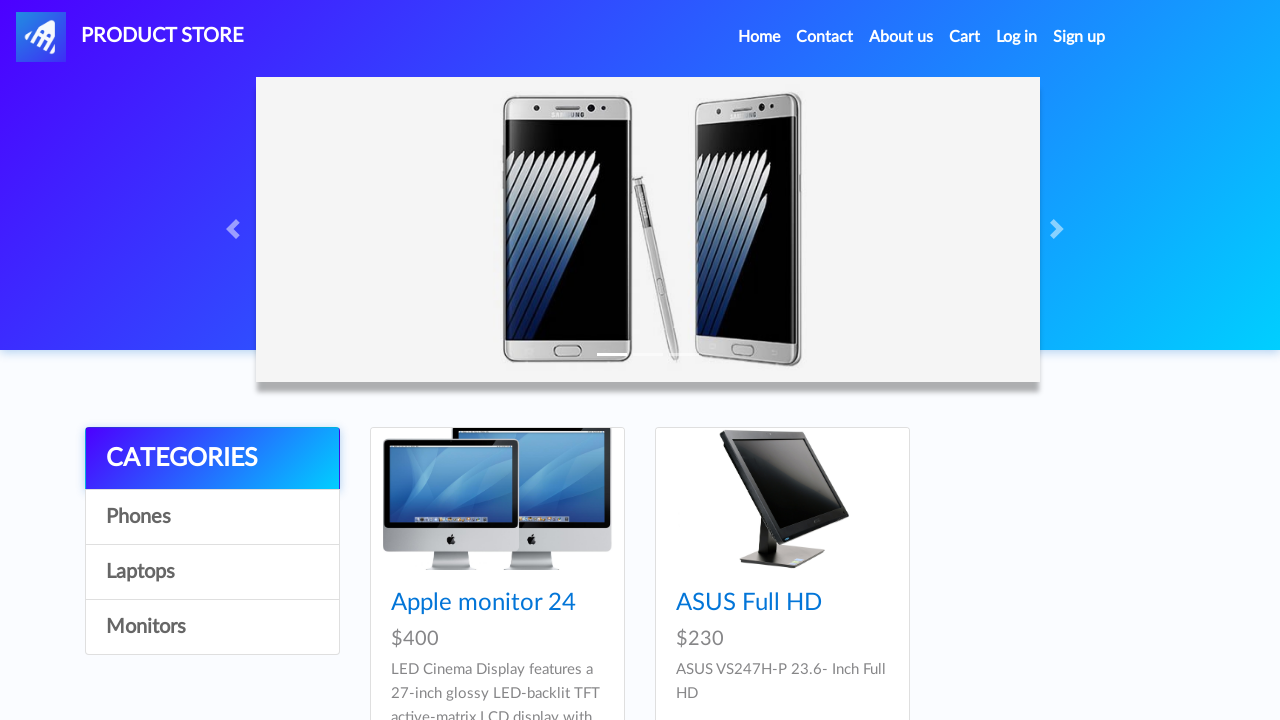

Verified that monitor products are displayed
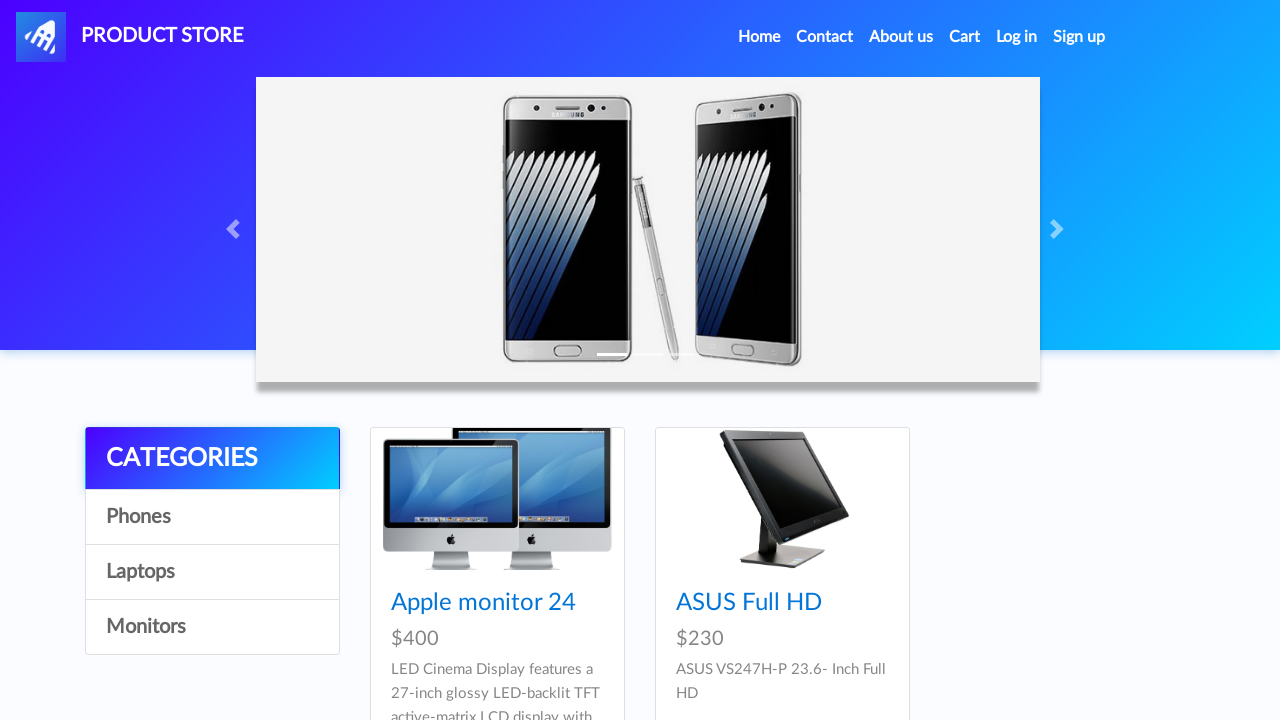

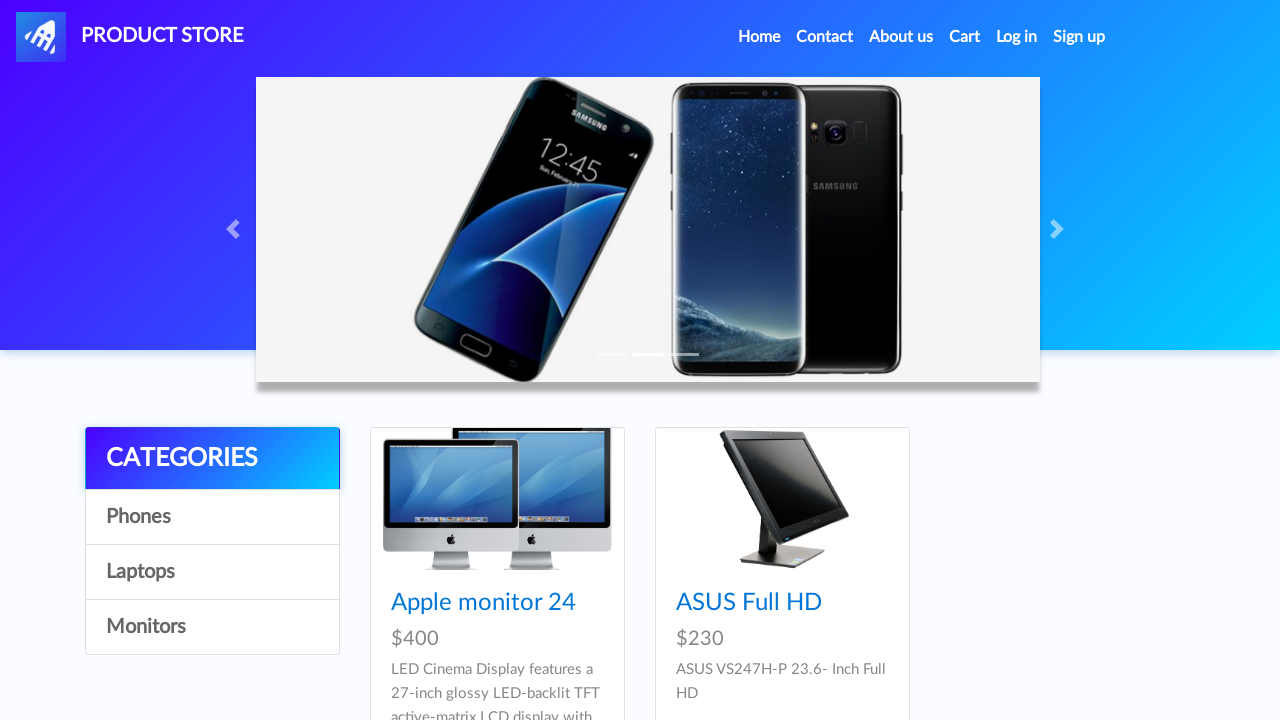